Tests a Bootstrap/jQuery searchable dropdown by clicking to open the dropdown and selecting multiple countries (India, Denmark, South Africa) from the search results list.

Starting URL: https://www.lambdatest.com/selenium-playground/jquery-dropdown-search-demo

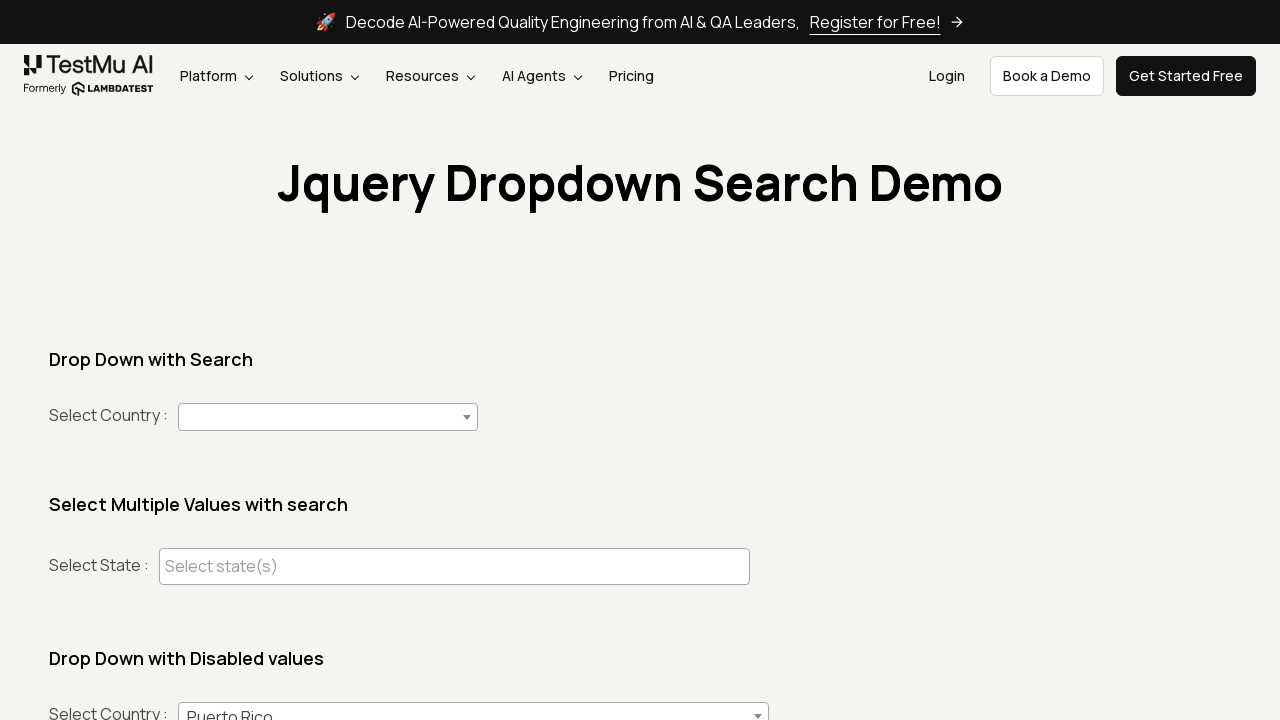

Clicked on country dropdown to open it at (328, 417) on #country+span
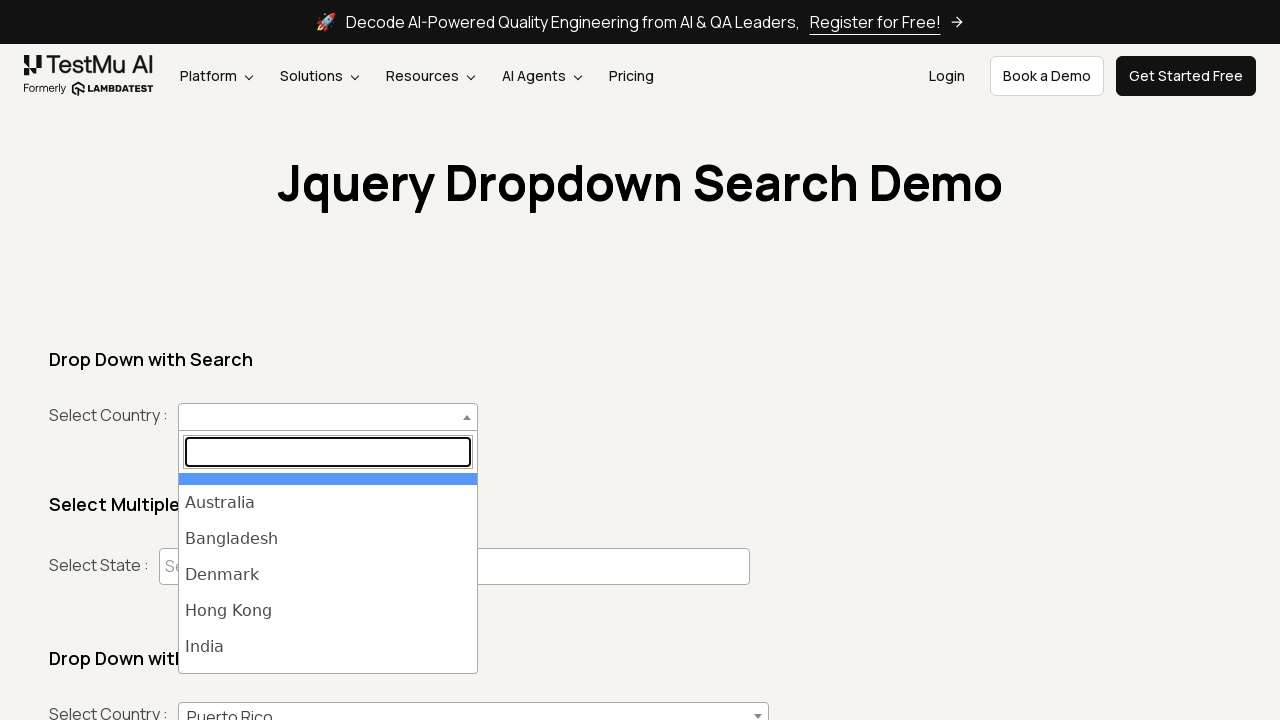

Selected India from the dropdown search results at (328, 647) on ul#select2-country-results >> li >> internal:has-text="India"i
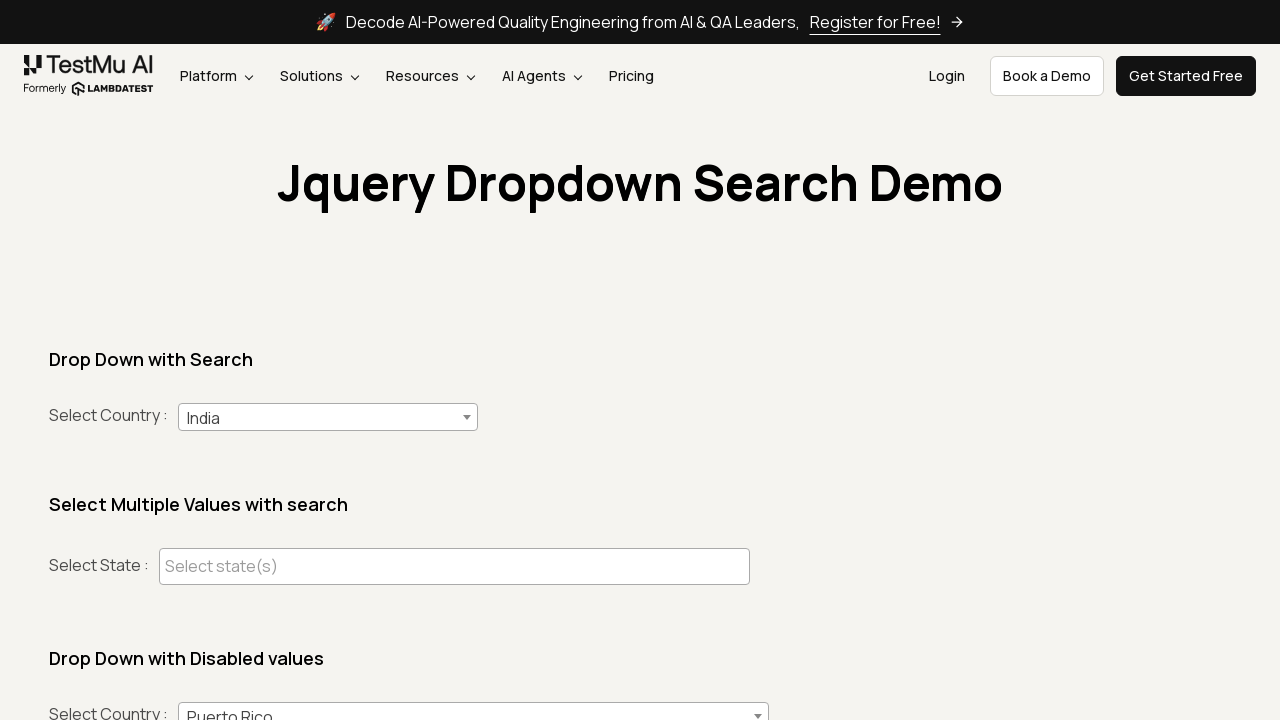

Clicked on country dropdown to open it again at (328, 417) on #country+span
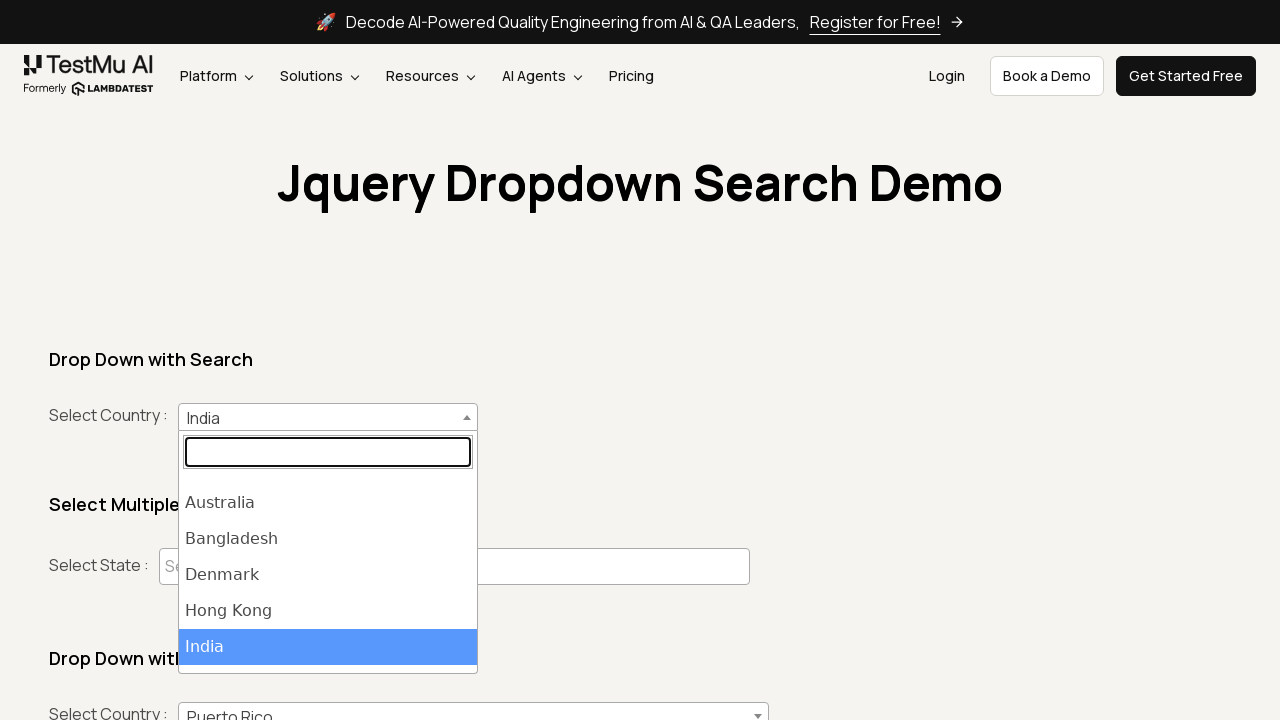

Selected Denmark from the dropdown search results at (328, 575) on ul#select2-country-results >> li >> internal:has-text="Denmark"i
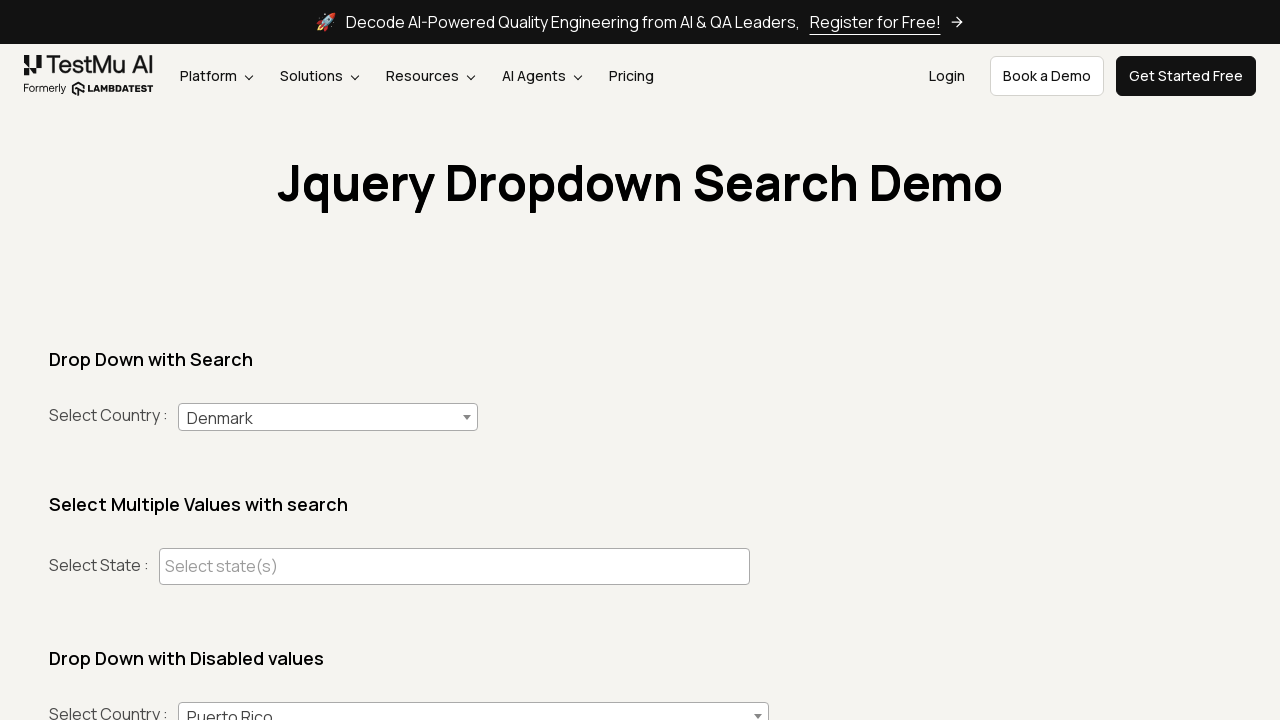

Clicked on country dropdown to open it again at (328, 417) on #country+span
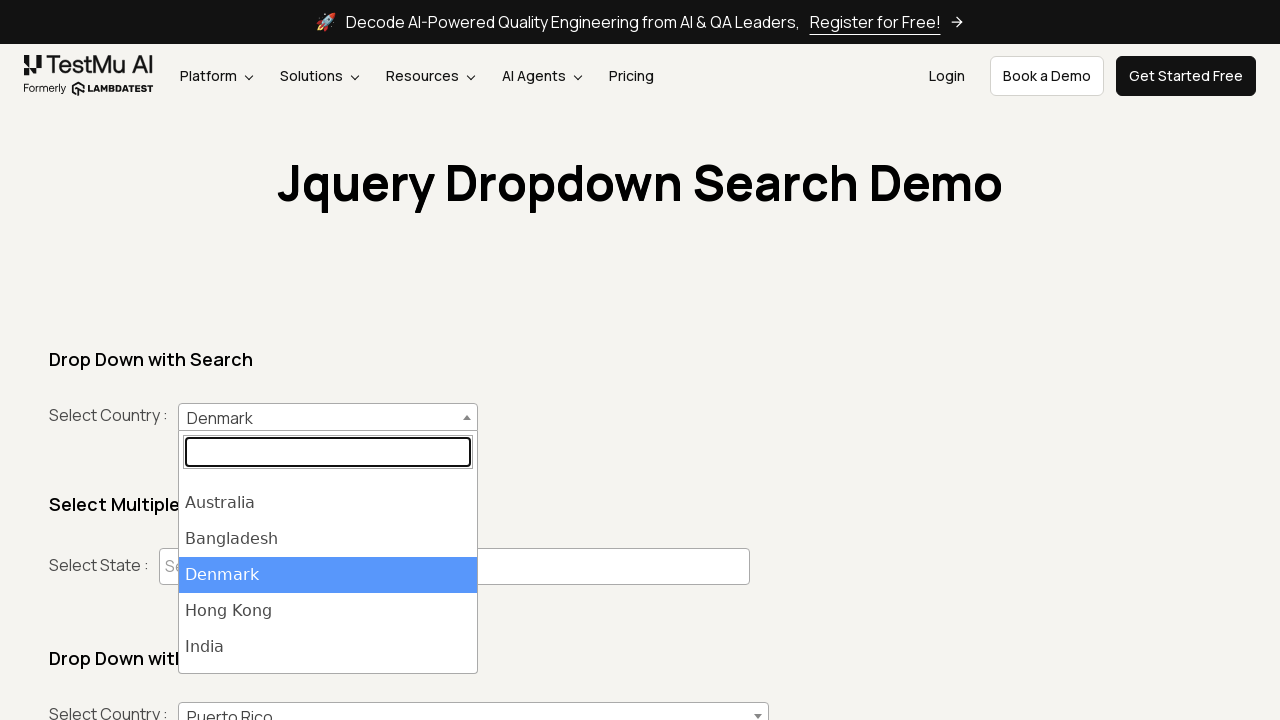

Selected South Africa from the dropdown search results at (328, 619) on ul#select2-country-results >> li >> internal:has-text="South Africa"i
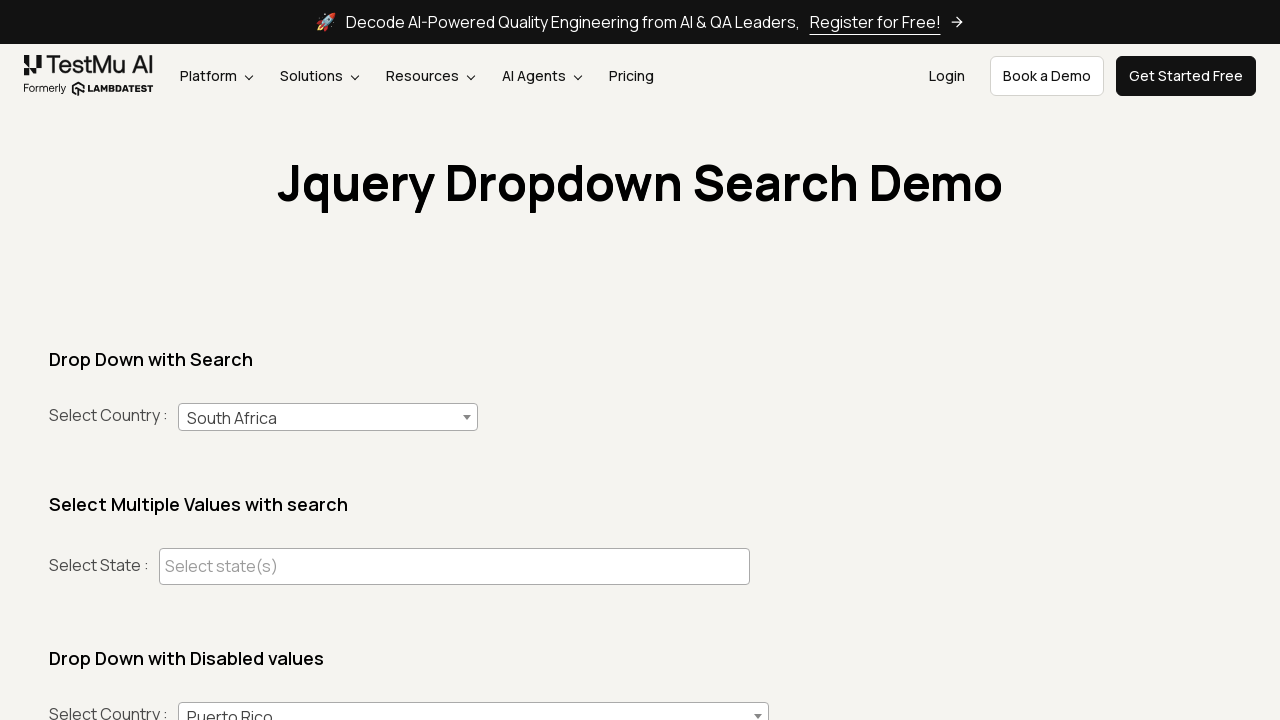

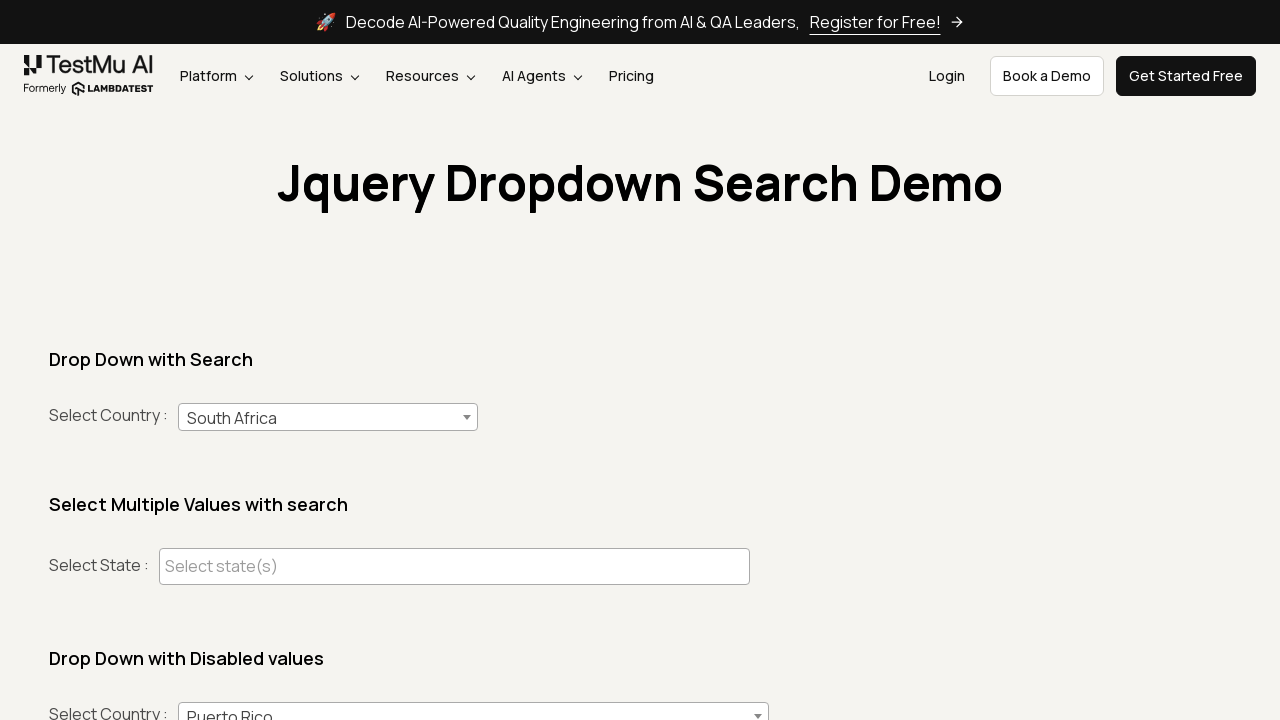